Tests right-click context menu functionality by performing a context click action on a specific element

Starting URL: https://swisnl.github.io/jQuery-contextMenu/demo.html

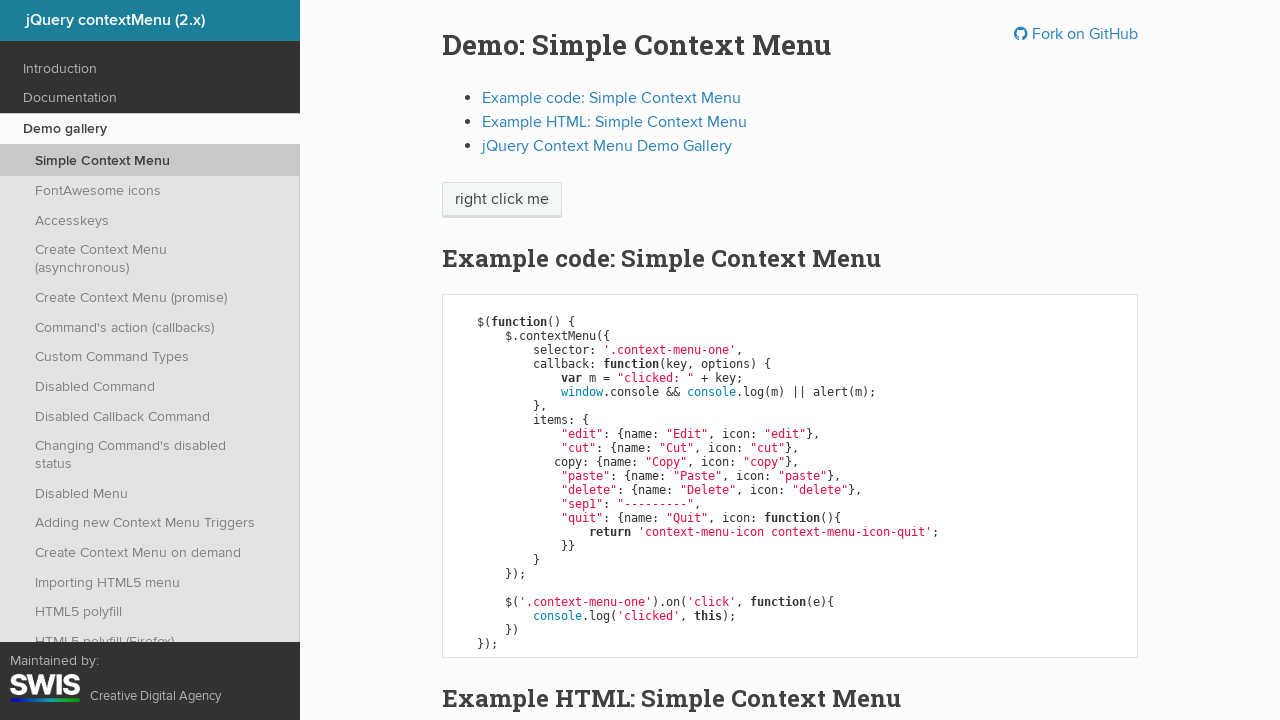

Located context menu element
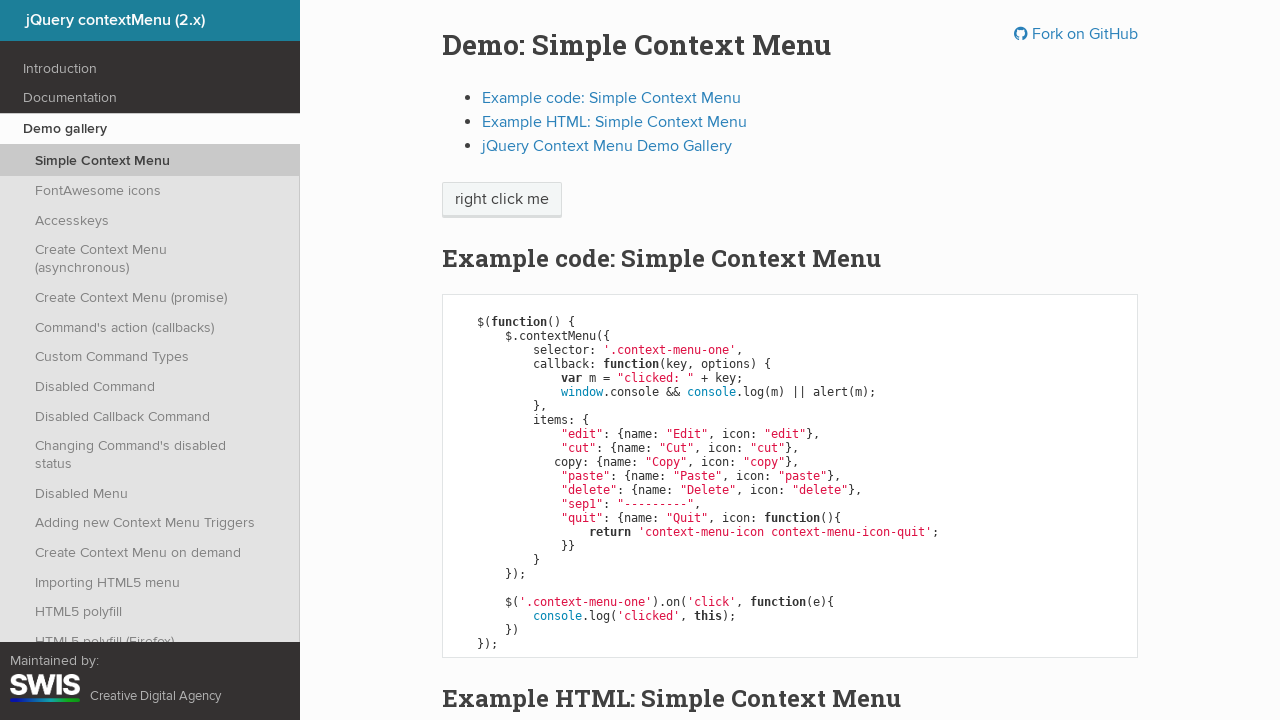

Performed right-click (context click) on the element at (502, 200) on xpath=//span[contains(@class,'context-menu')]
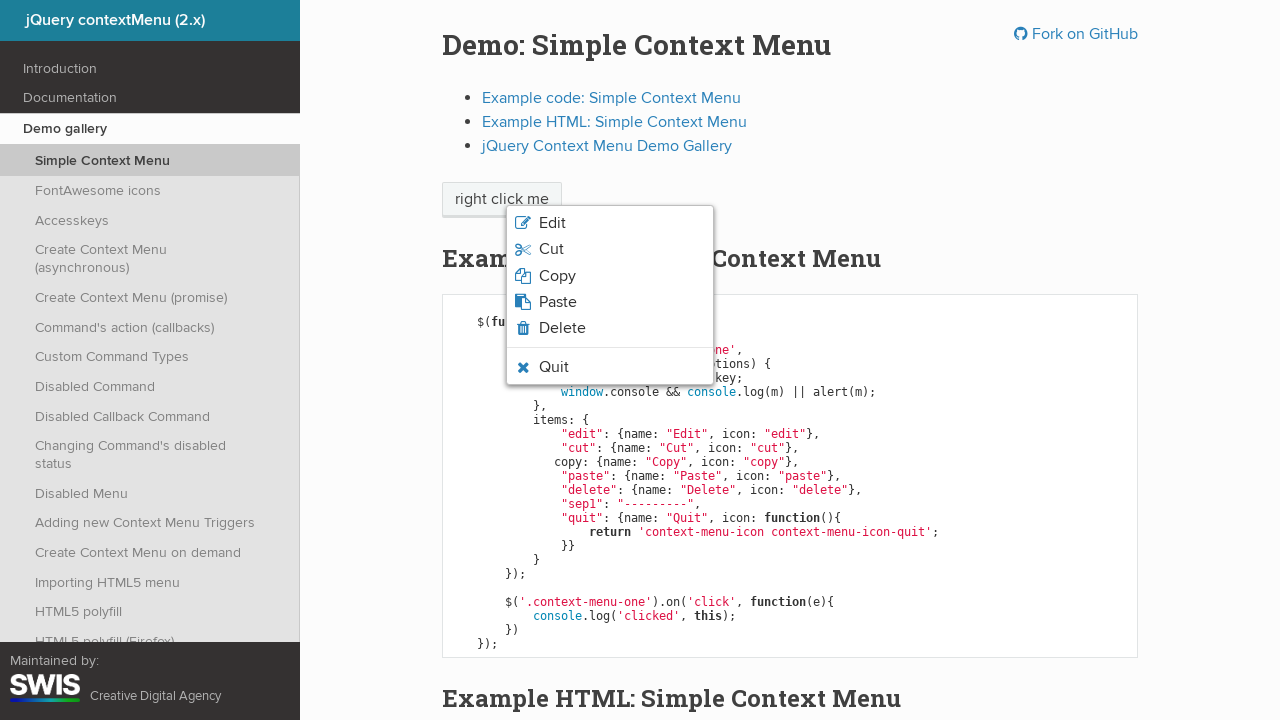

Context menu appeared and became visible
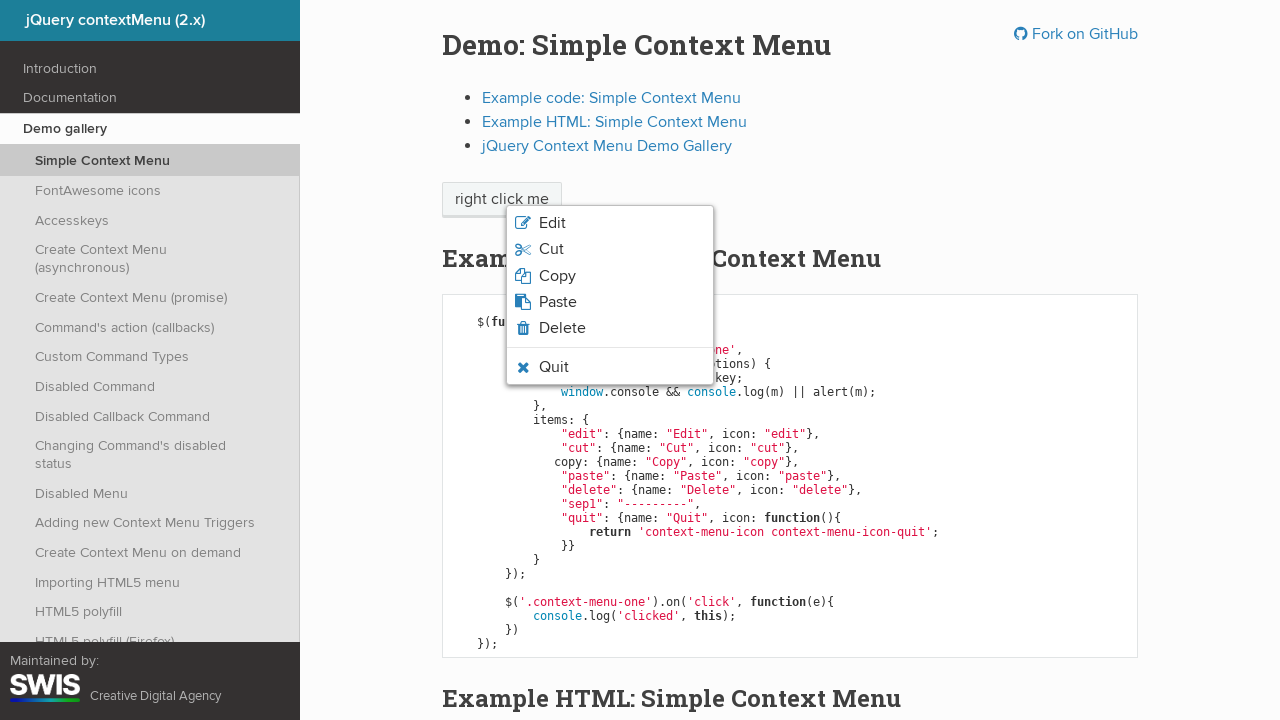

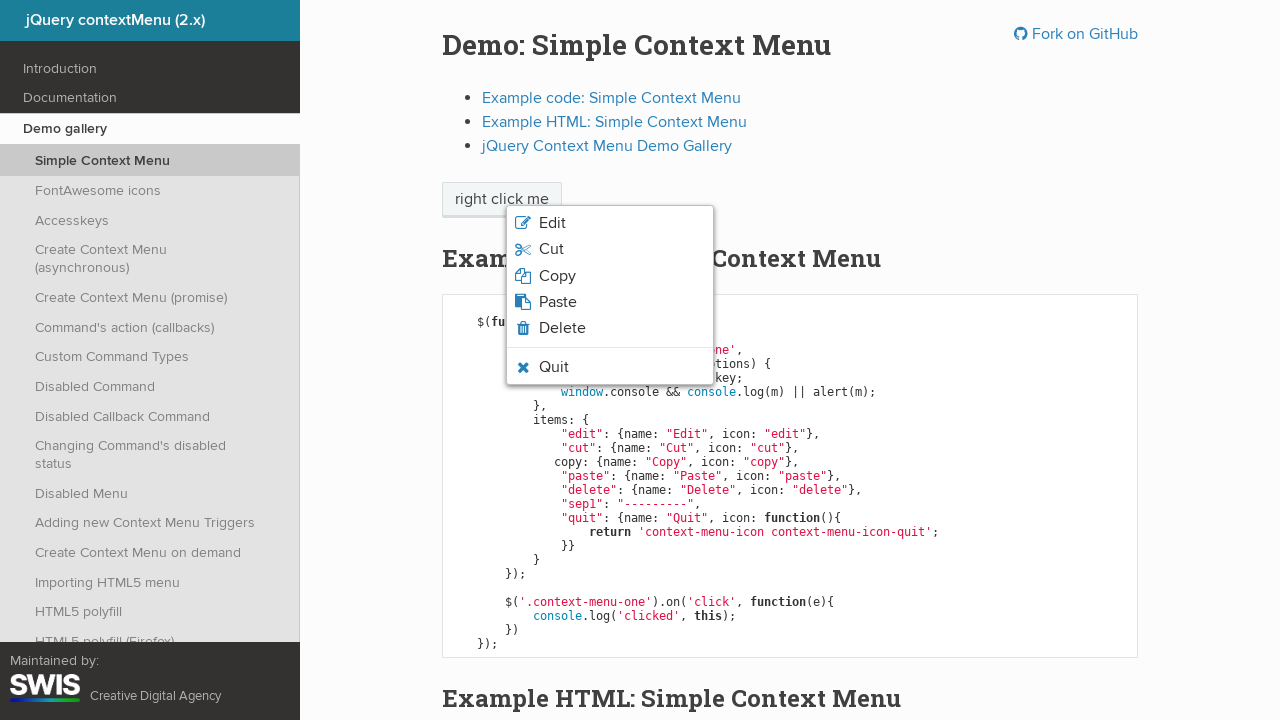